Tests login form validation by attempting to submit with empty username and password fields, then verifies error message is displayed

Starting URL: https://www.saucedemo.com

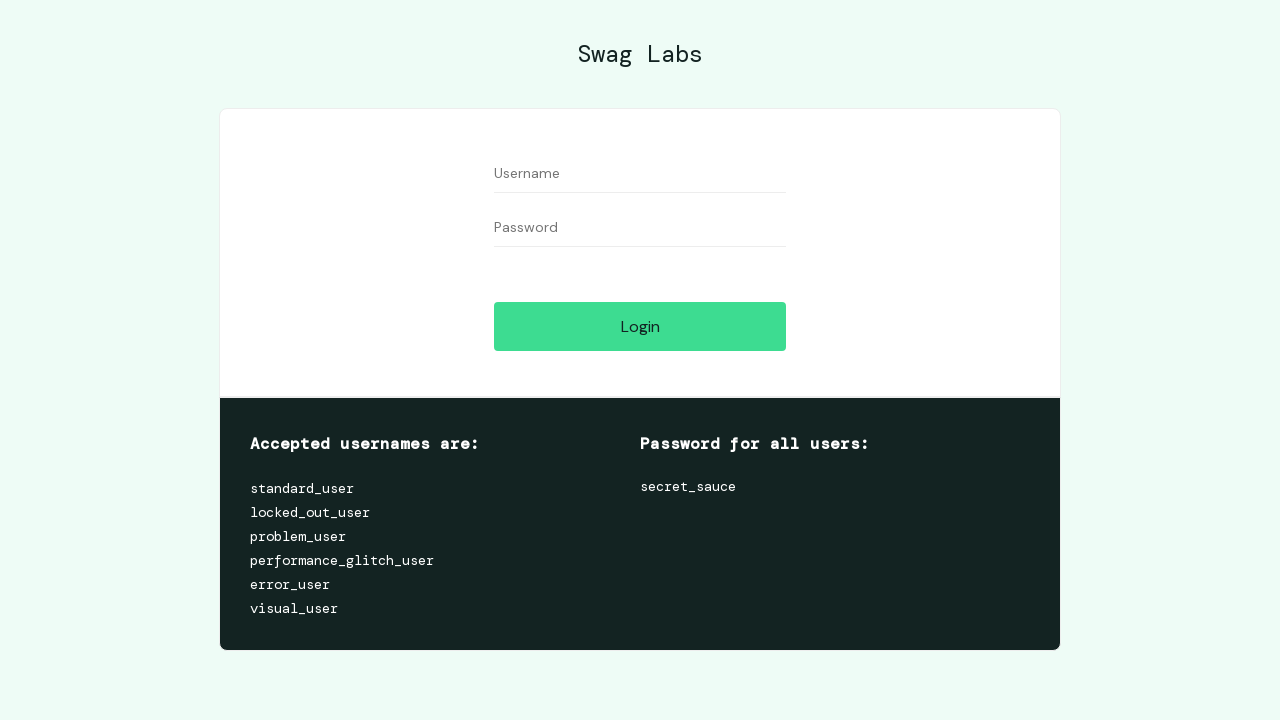

Cleared username field on #user-name
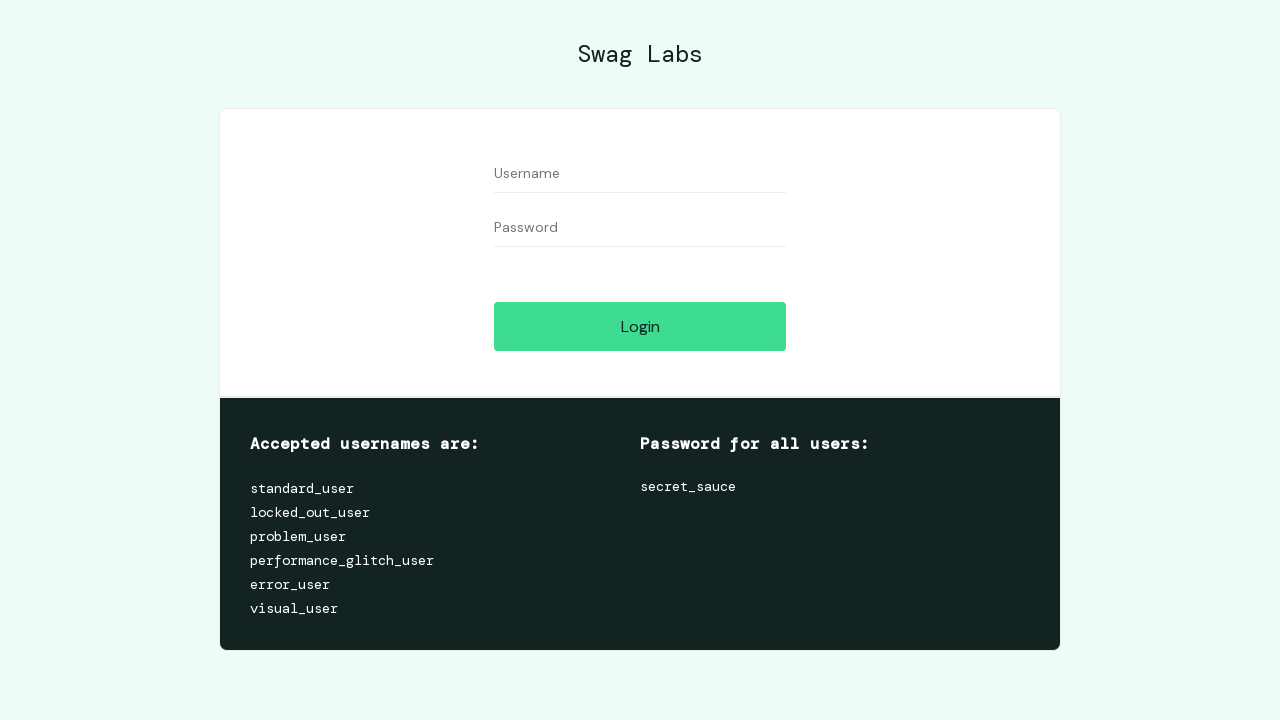

Cleared password field on input[name='password']
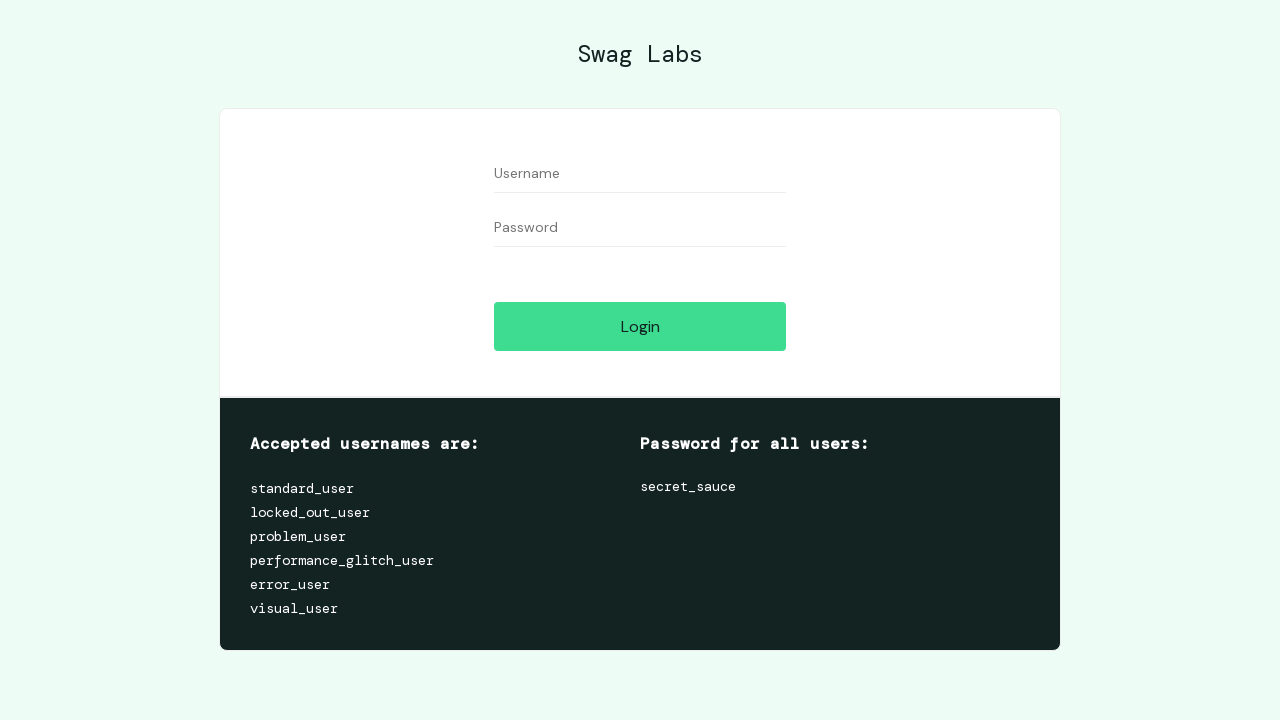

Clicked submit button to trigger form validation at (640, 326) on .submit-button.btn_action
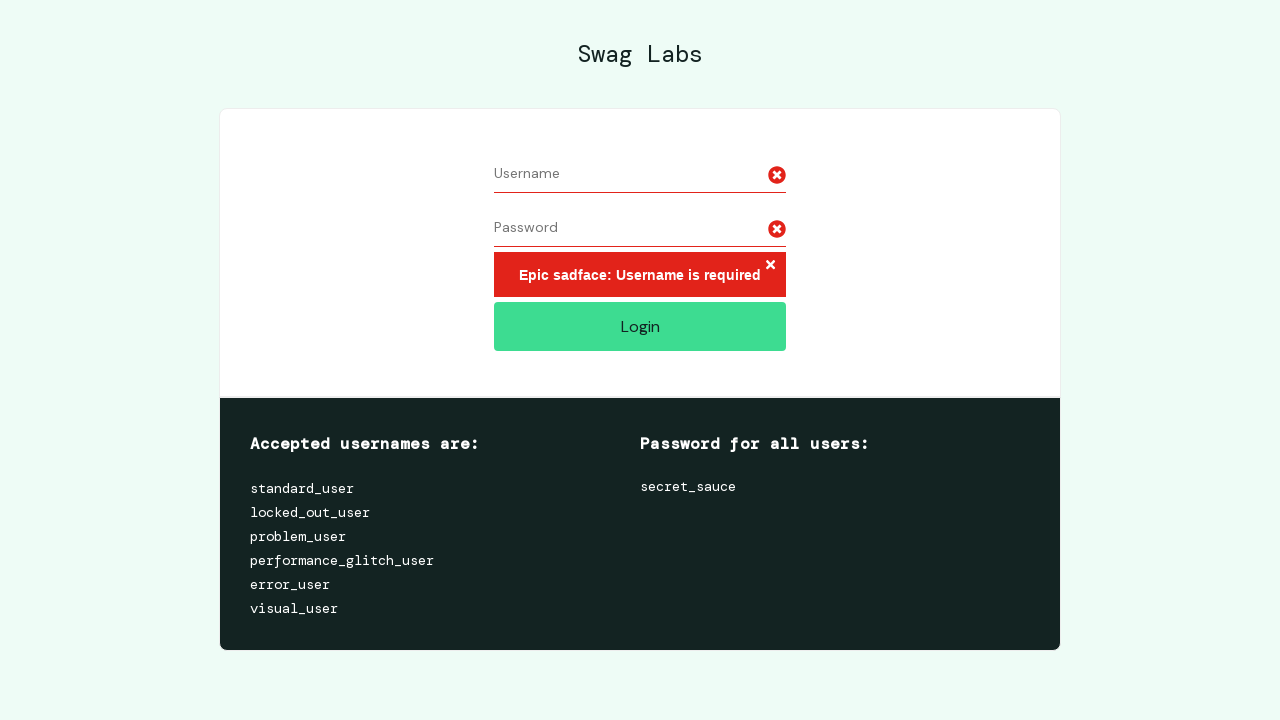

Verified error message 'Epic sadface: Username is required' is displayed
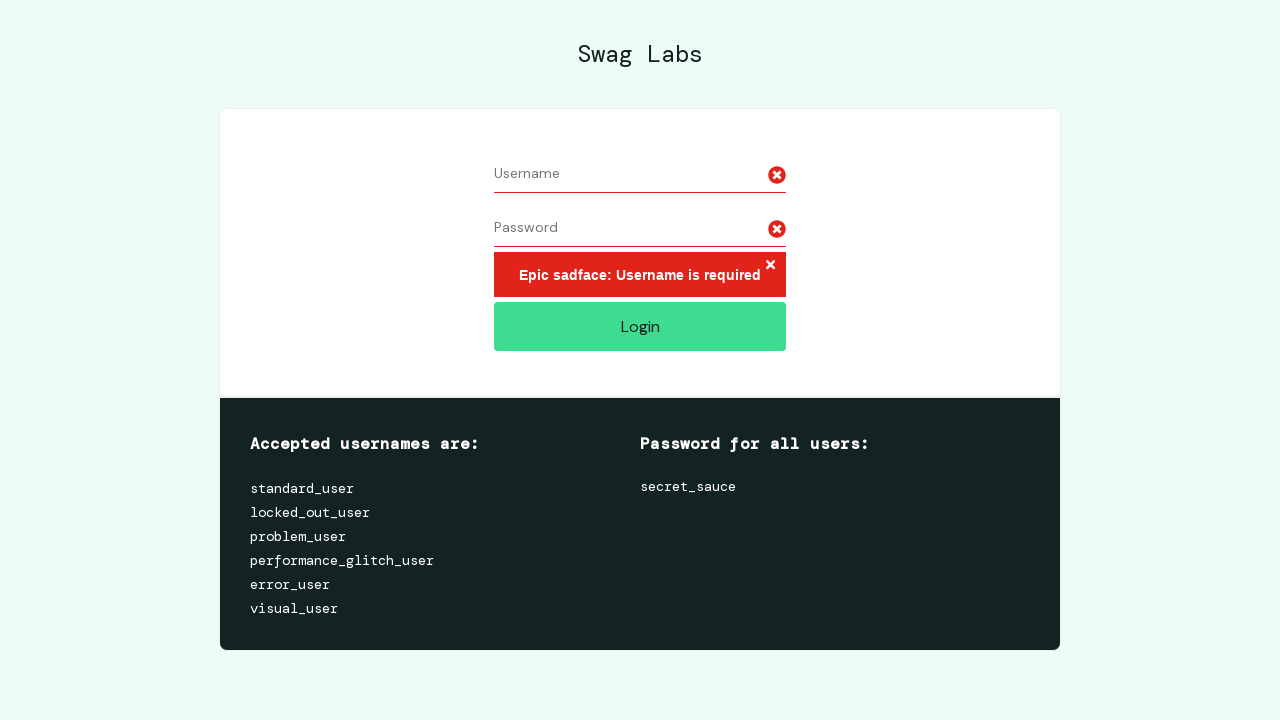

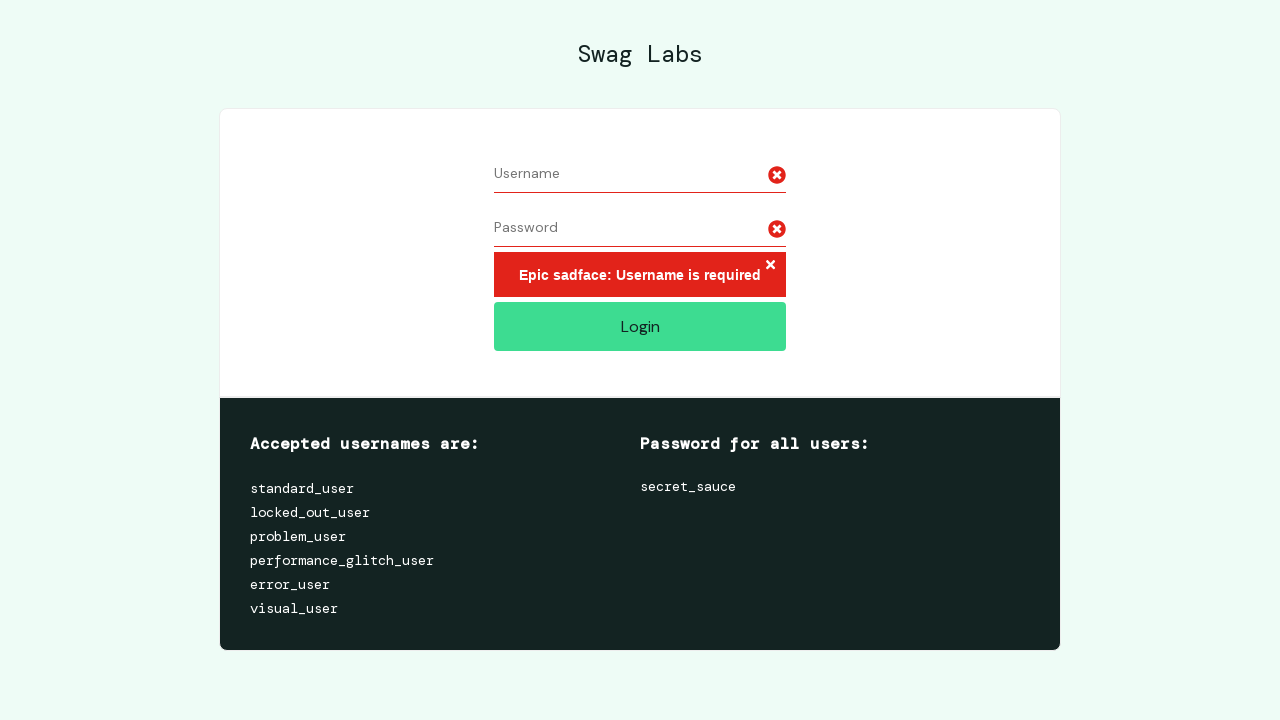